Tests clicking a button using a CSS selector with attribute matching, demonstrating the use of CSS selectors to locate elements by tag name and attribute values.

Starting URL: https://portal.cms.gov/portal/

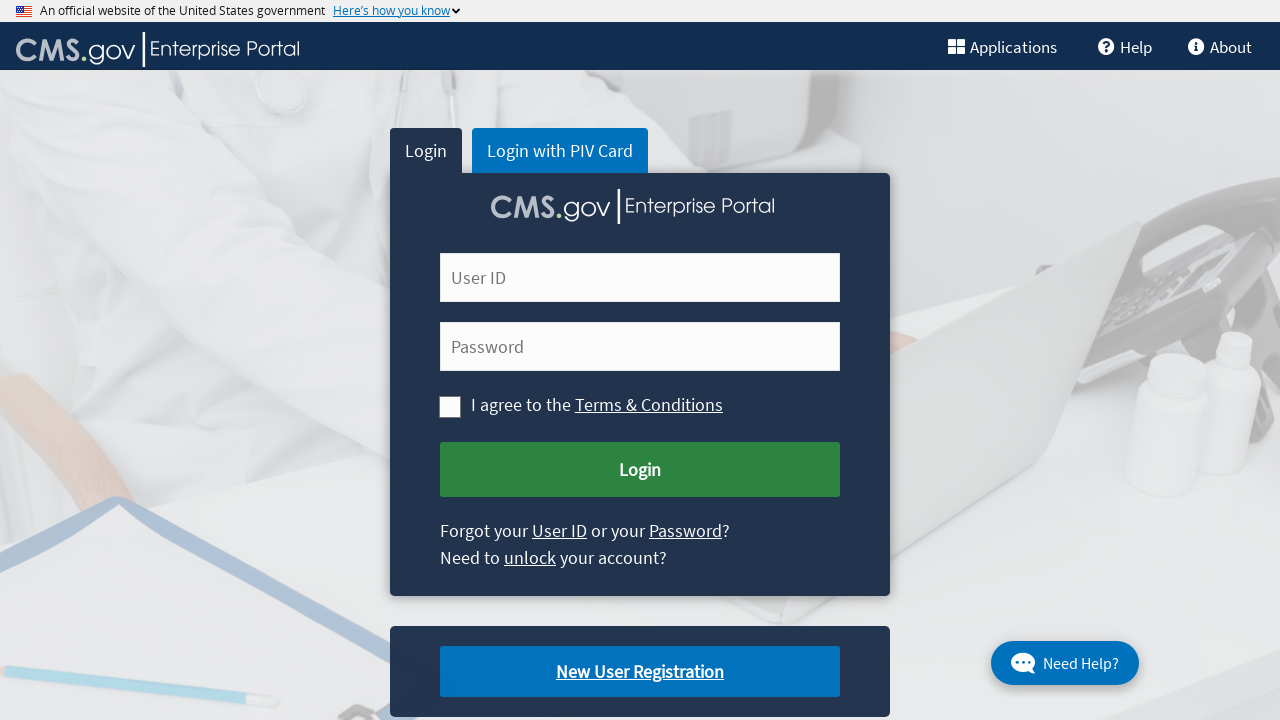

Clicked login button using CSS selector with tag name and attribute matching at (640, 470) on button.cms-green-button-reg[name='Submit Login']
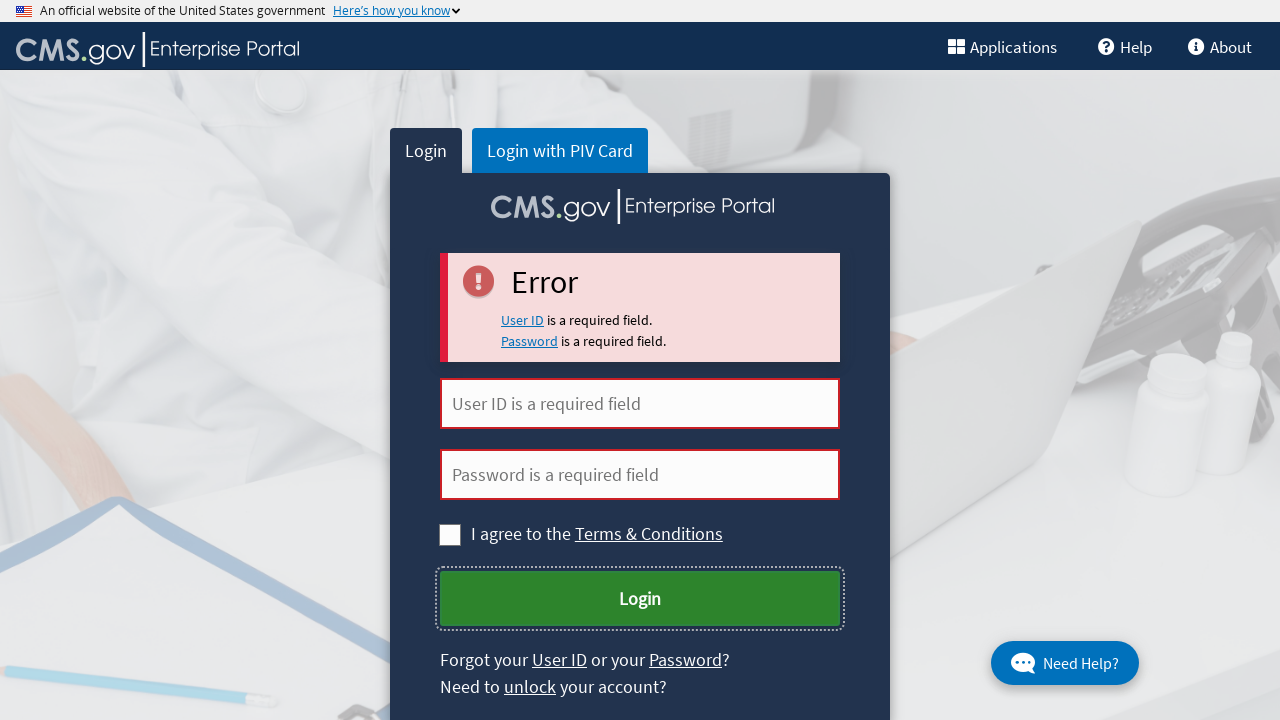

Waited 2 seconds for page to process the login button click
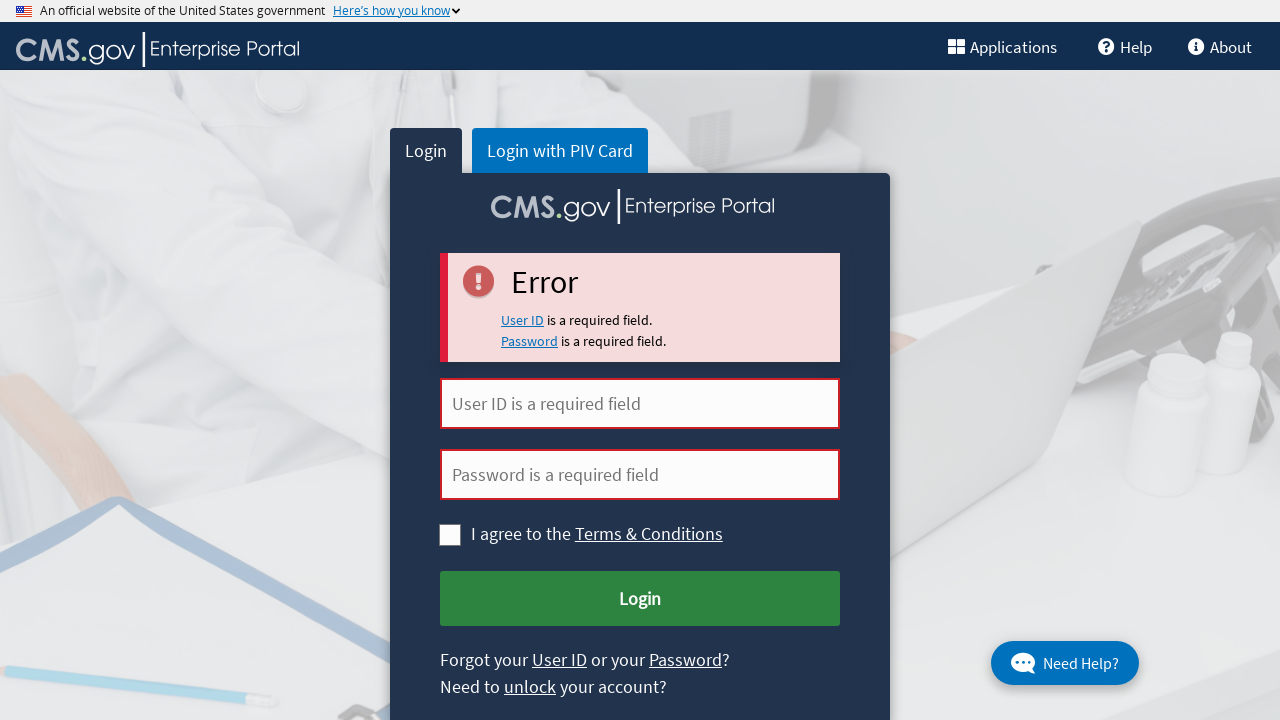

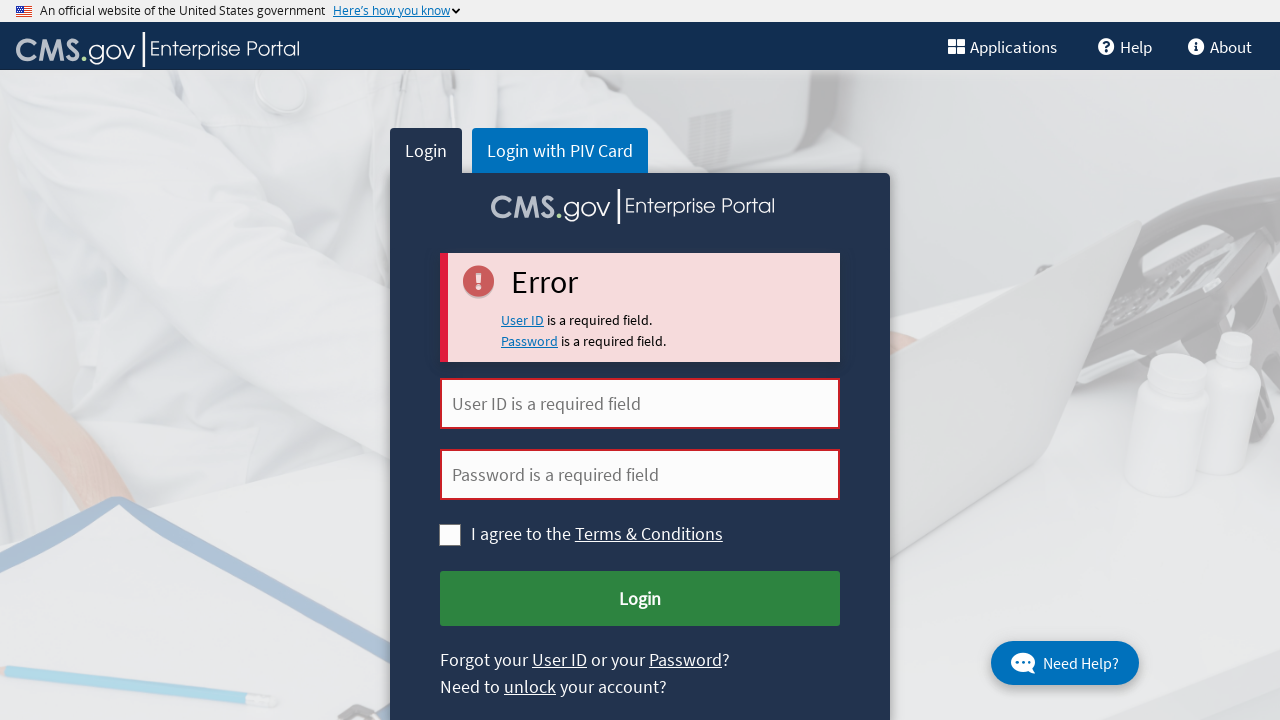